Verifies that the demo credentials information box is visible on the OrangeHRM login page without performing any login action.

Starting URL: https://opensource-demo.orangehrmlive.com/web/index.php/auth/login

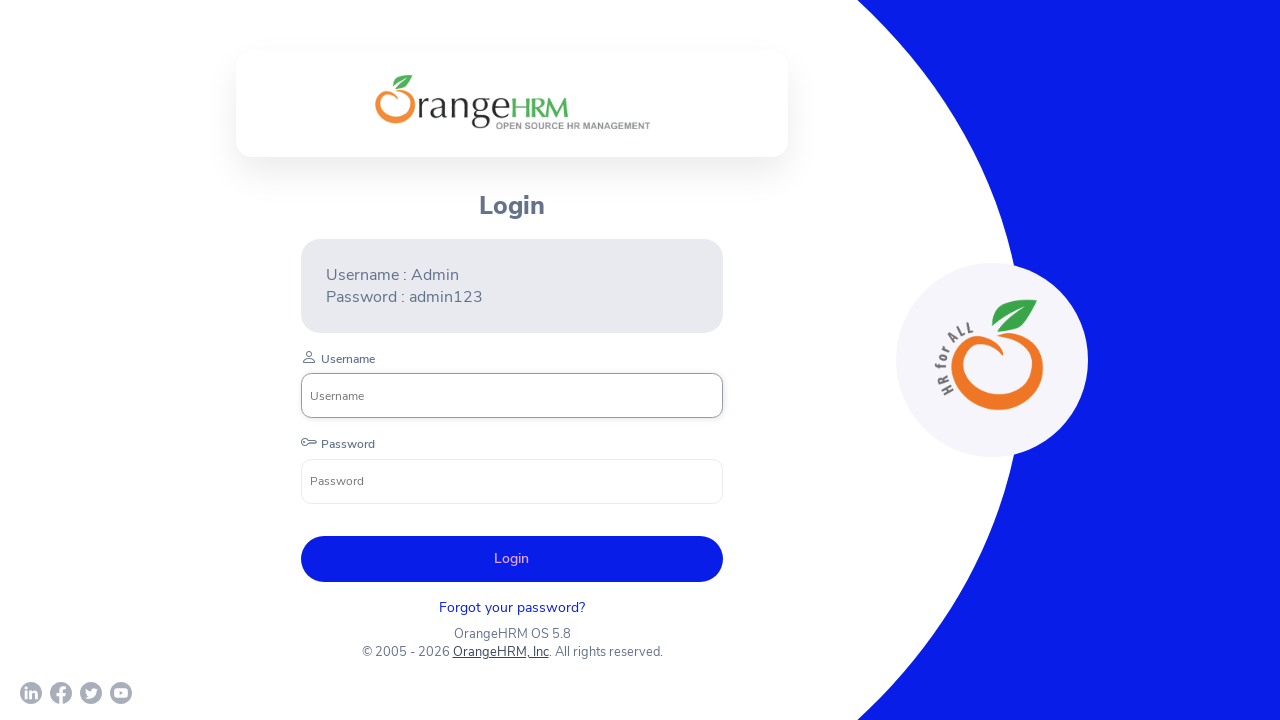

Waited for login page to load with networkidle state
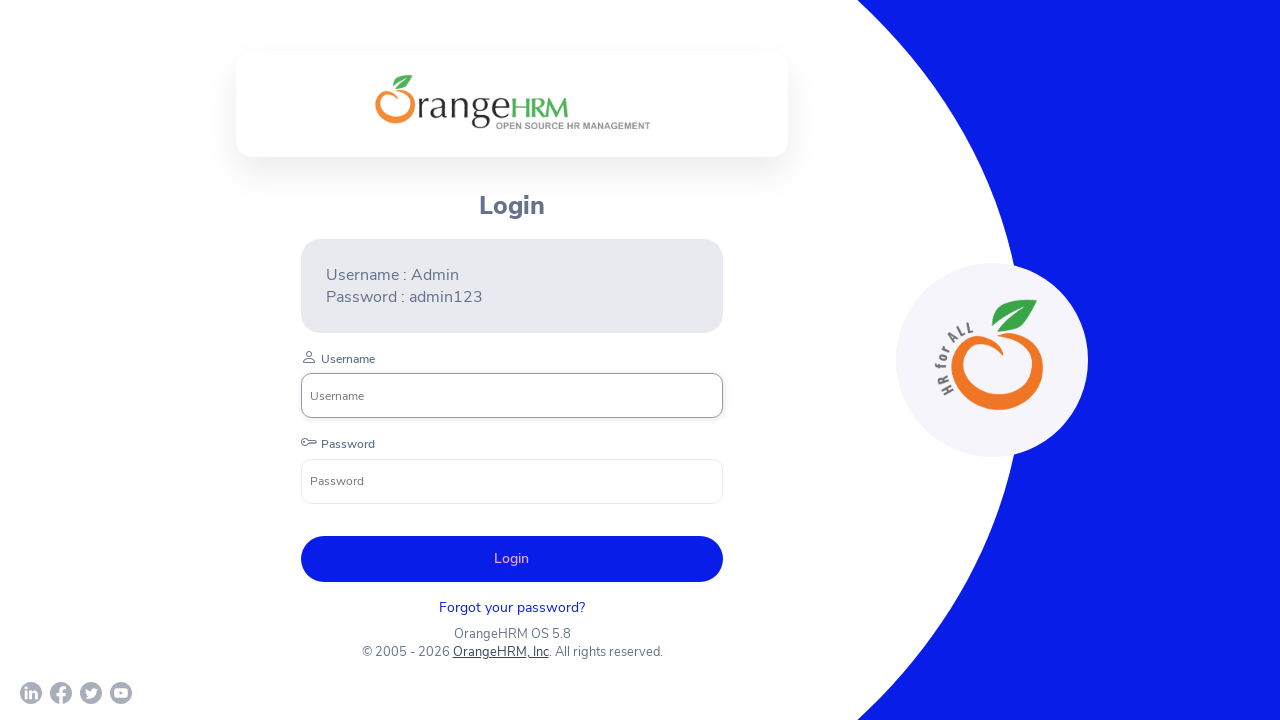

Located demo credentials element on page
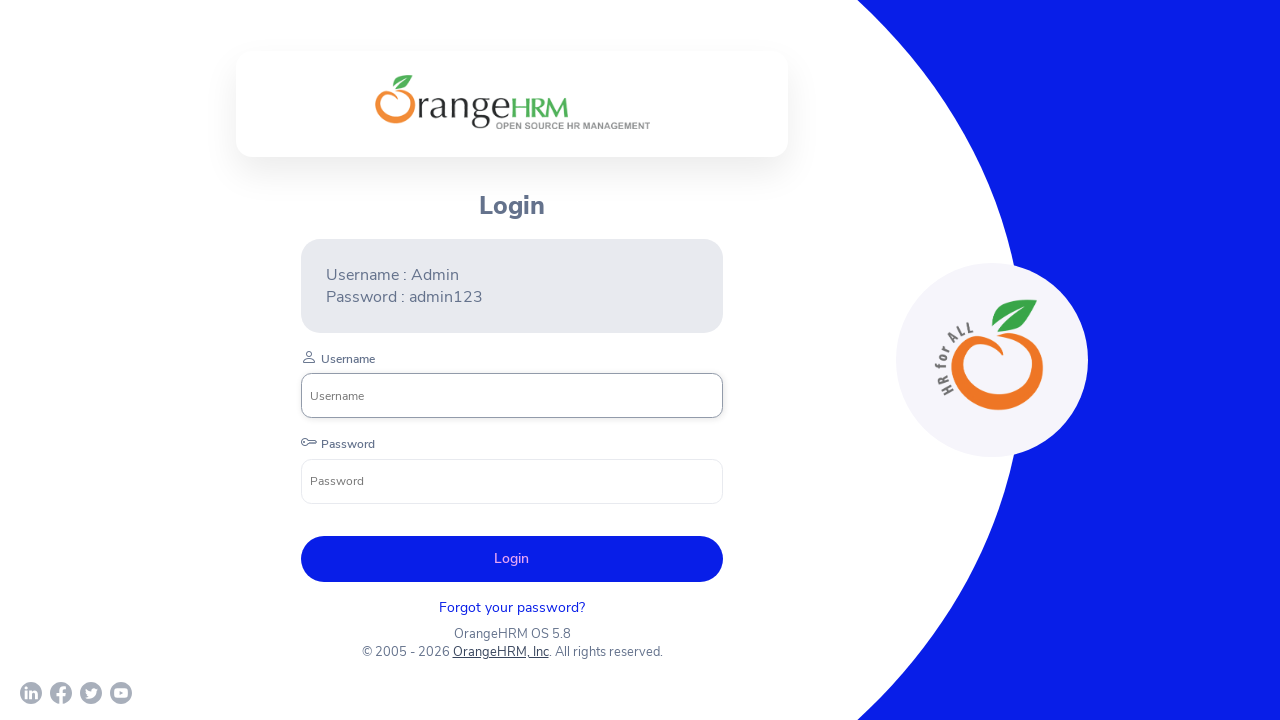

Verified demo credentials information box is visible
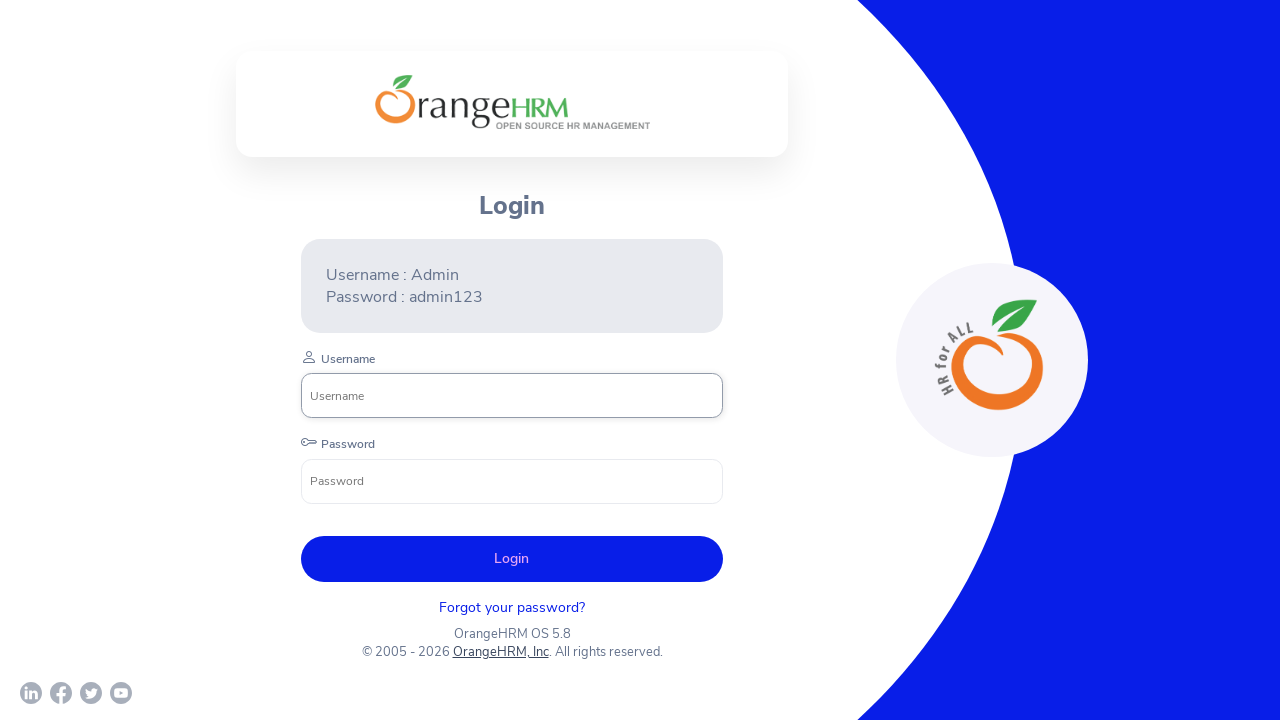

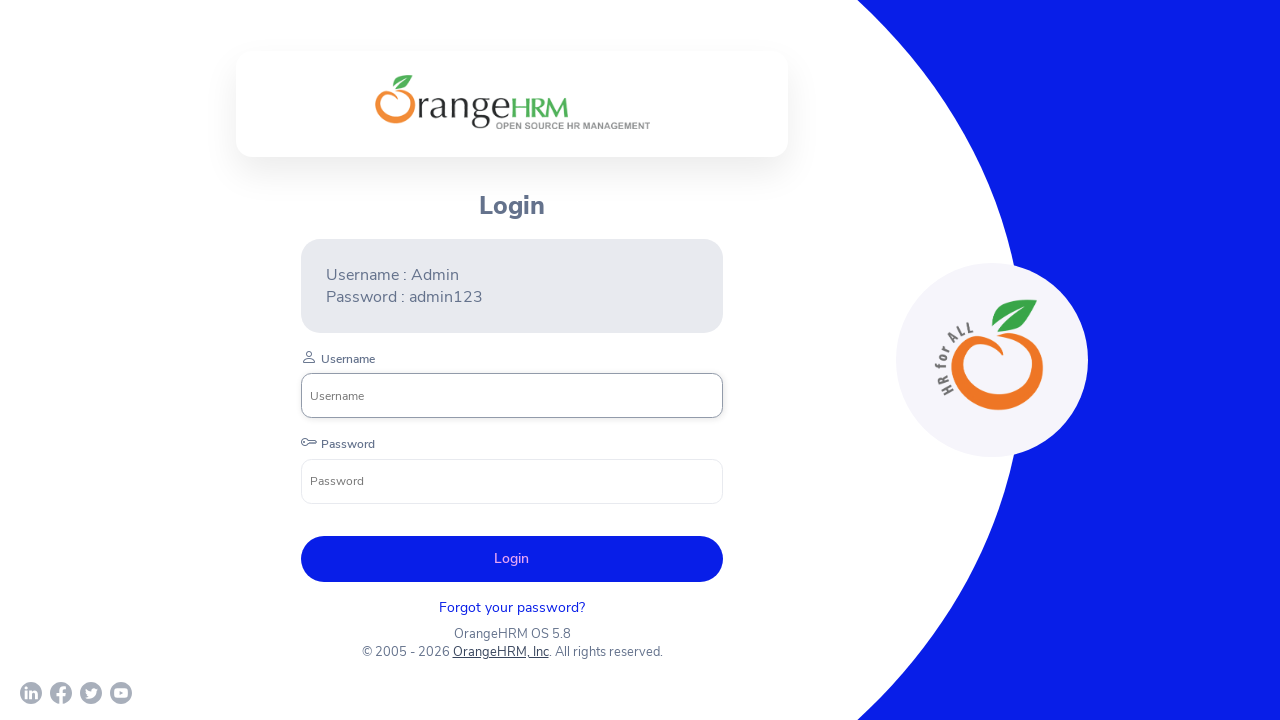